Tests network interception by modifying an API response text and verifying the page loads with modified data

Starting URL: https://kitchen.applitools.com/ingredients/api

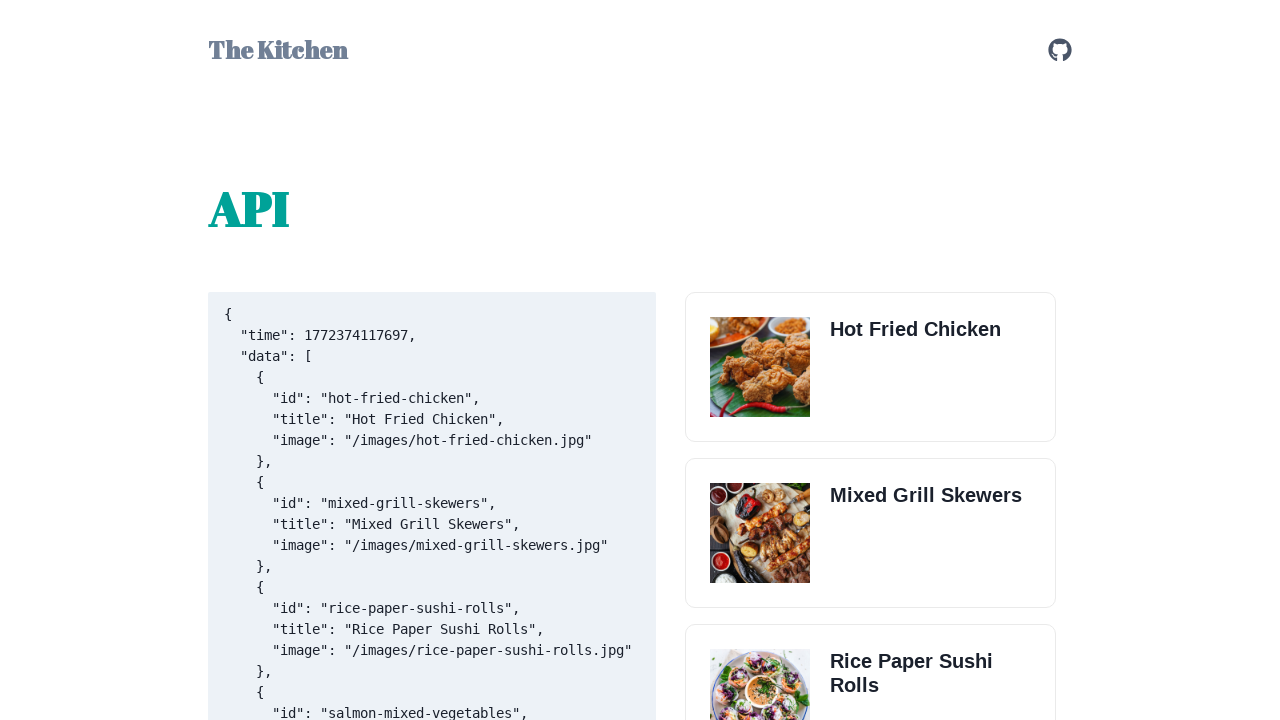

Set up route interception to modify API response - replacing 'Hot Fried Chicken' with 'Robby Chicken AWESOME'
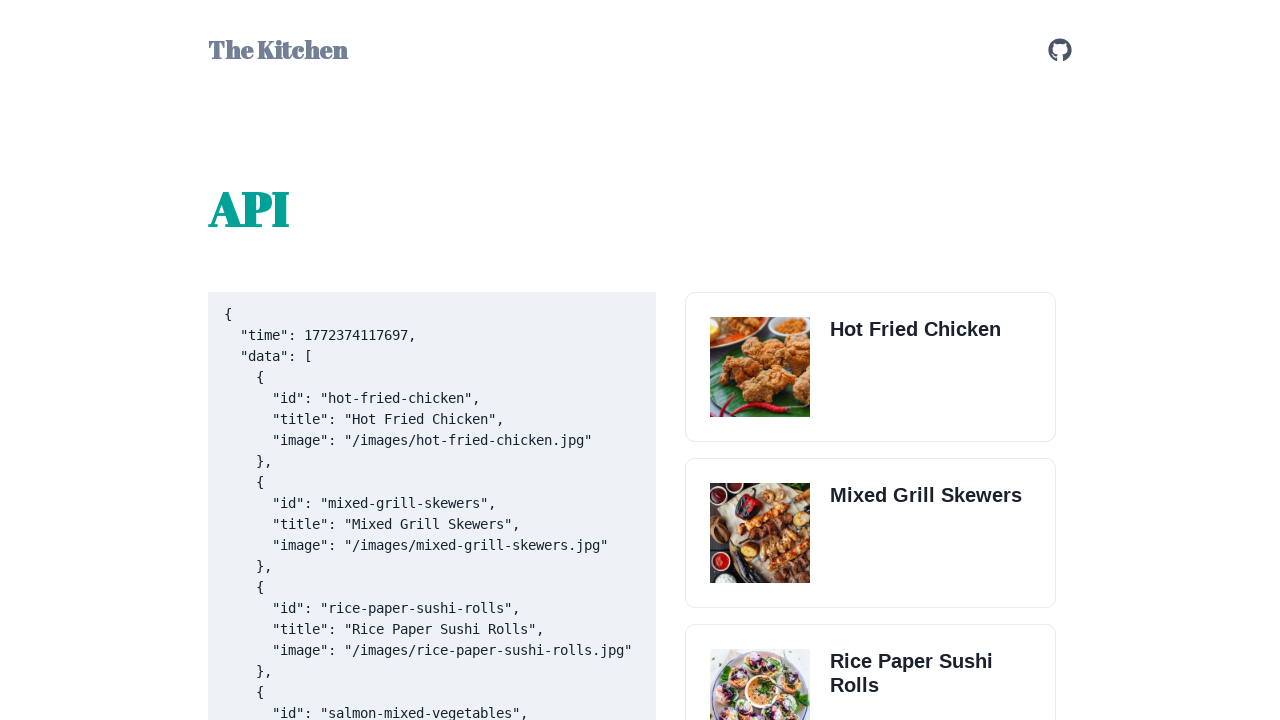

Navigated to ingredients API page at https://kitchen.applitools.com/ingredients/api
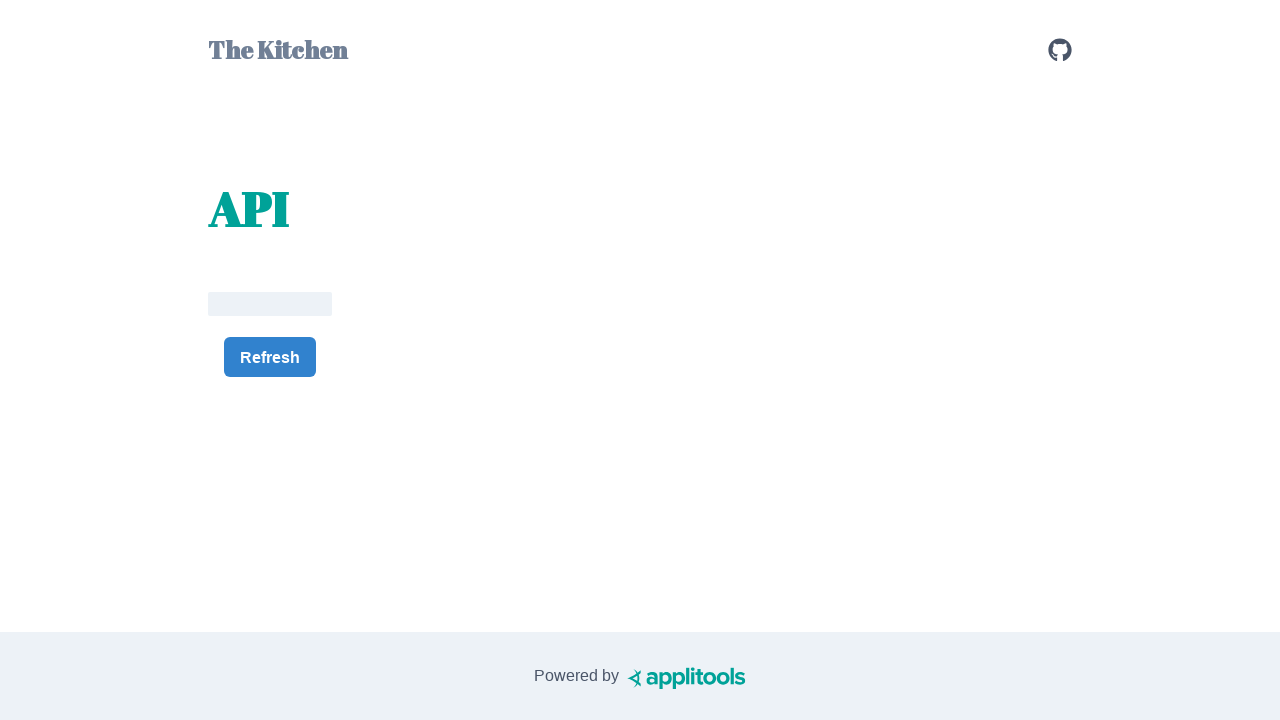

Waited for network to be idle - page fully loaded with intercepted API response
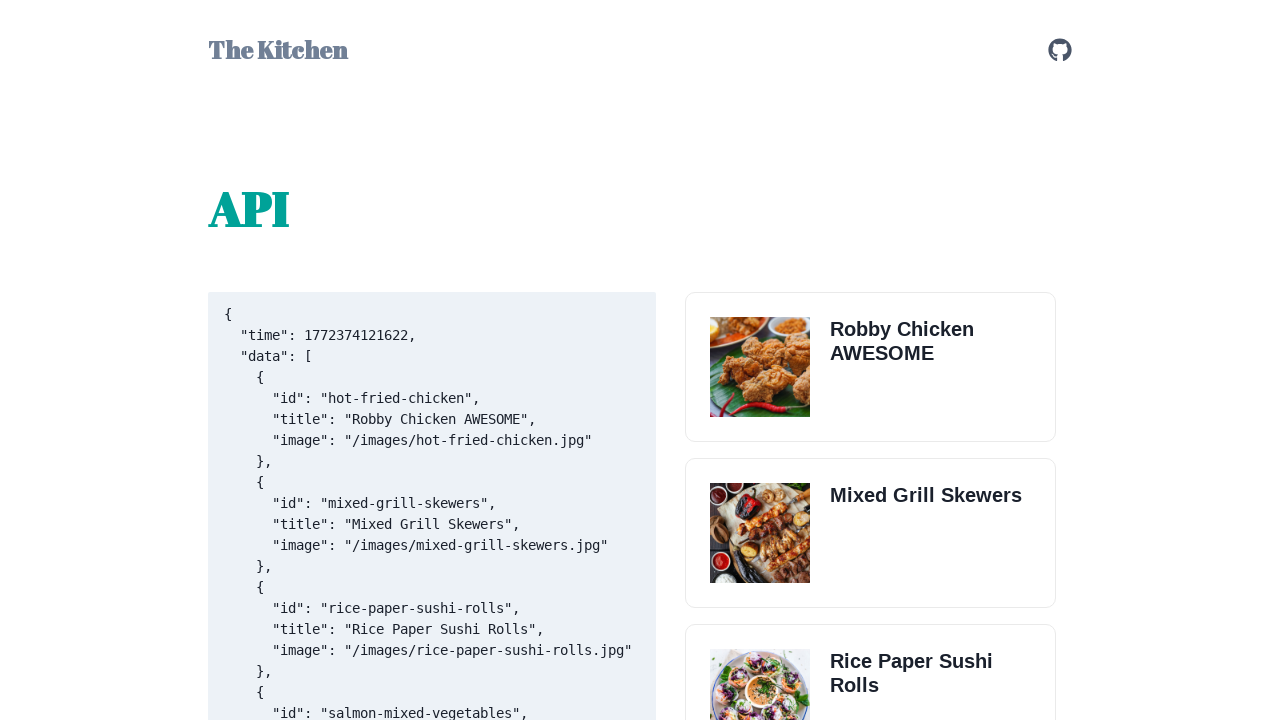

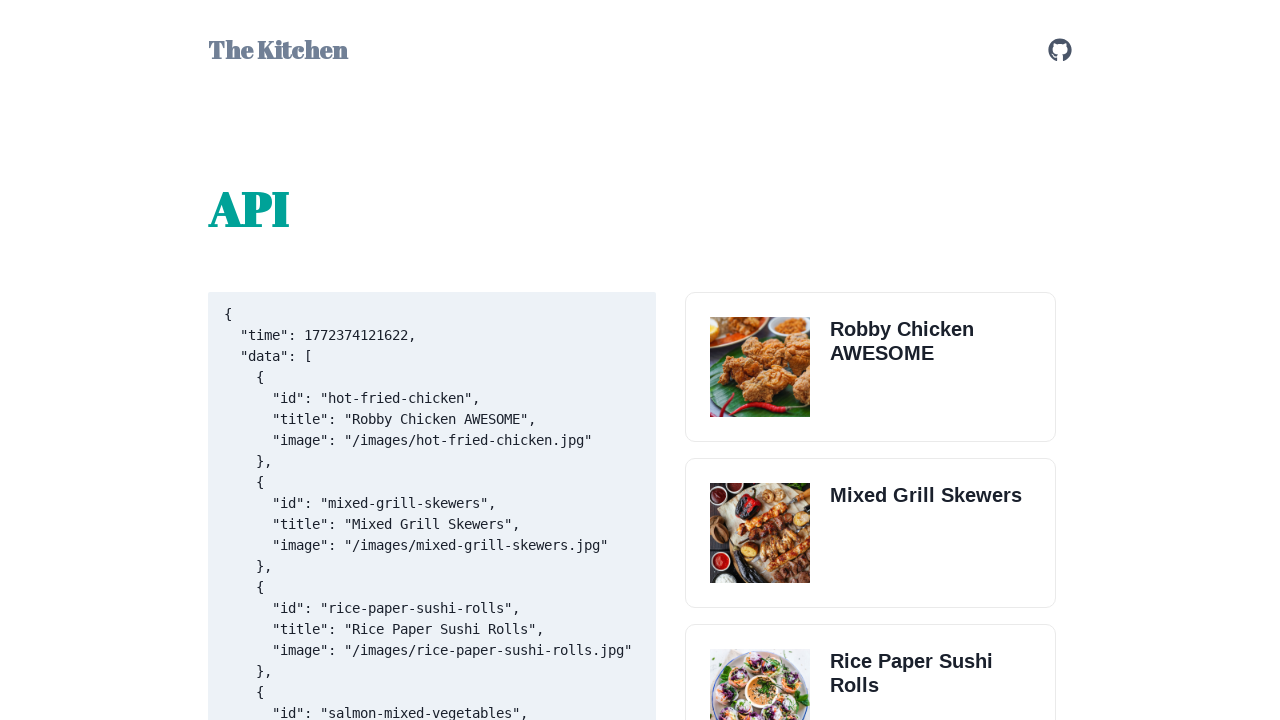